Demonstrates right-click context menu interaction on the Selenium website homepage, followed by keyboard navigation through the context menu using Page Down and Enter keys.

Starting URL: https://www.selenium.dev/

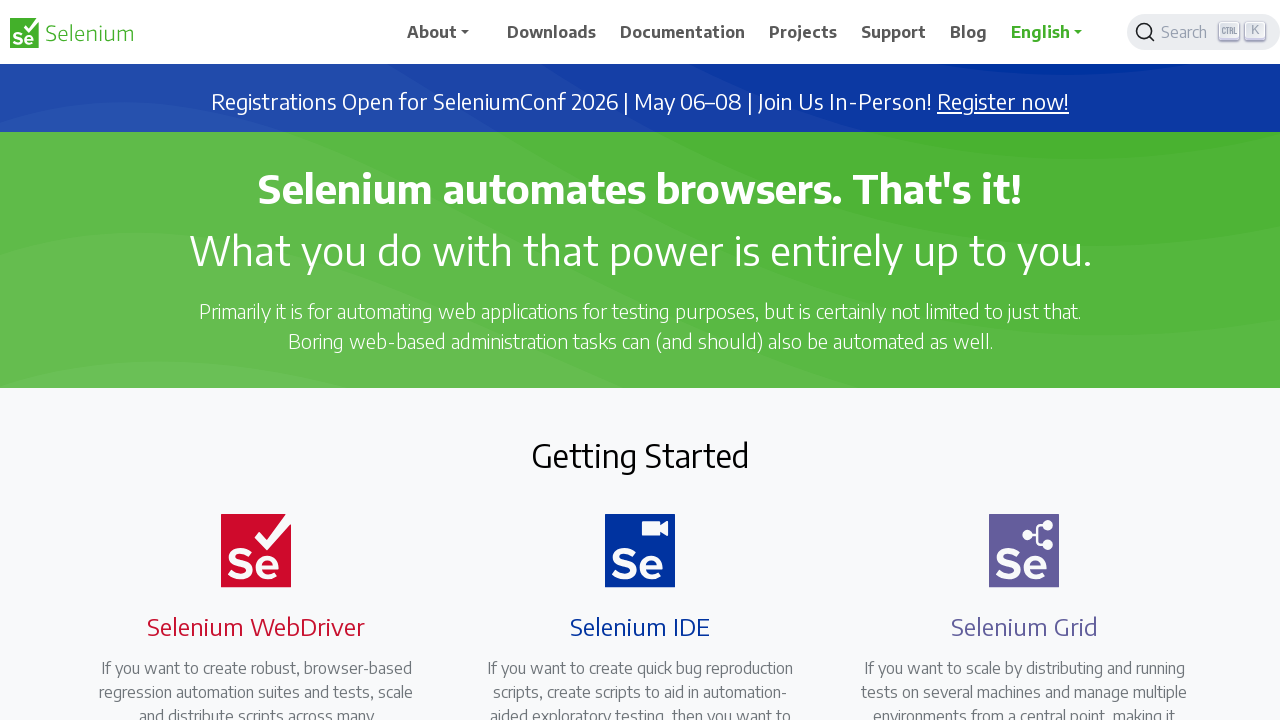

Right-clicked on body to open context menu at (640, 360) on body
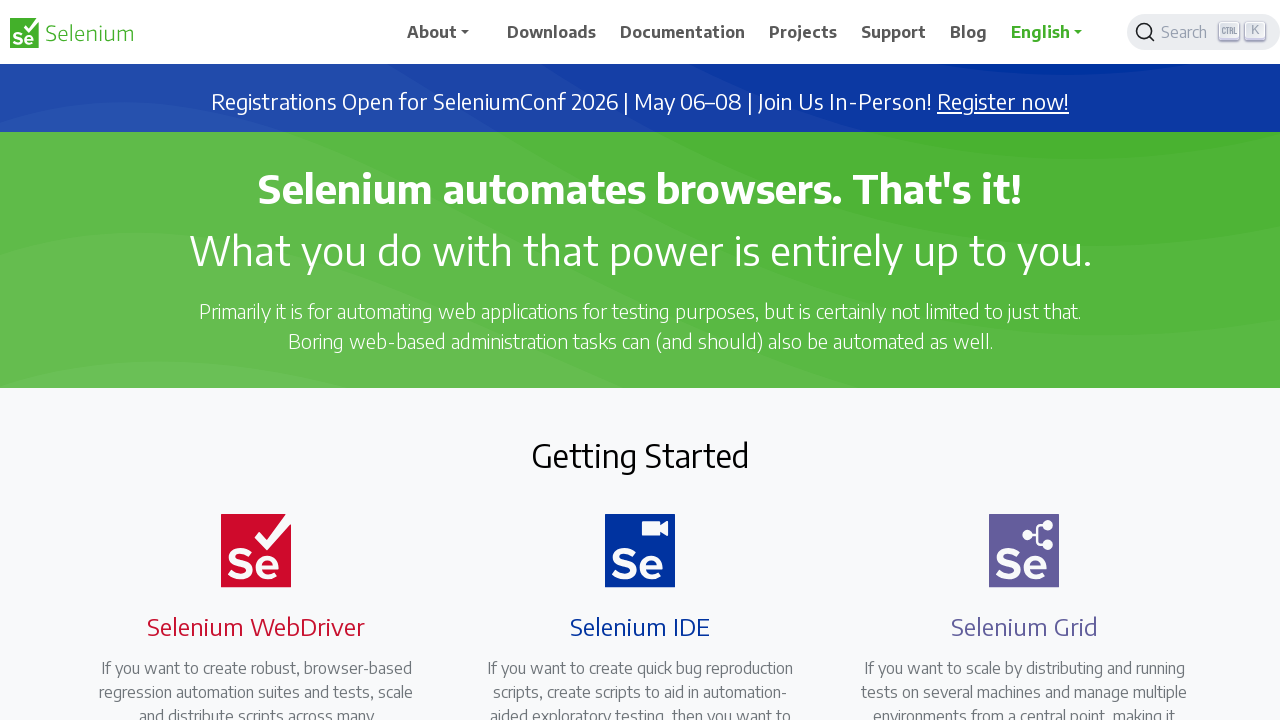

Pressed Page Down to navigate context menu (iteration 1/10)
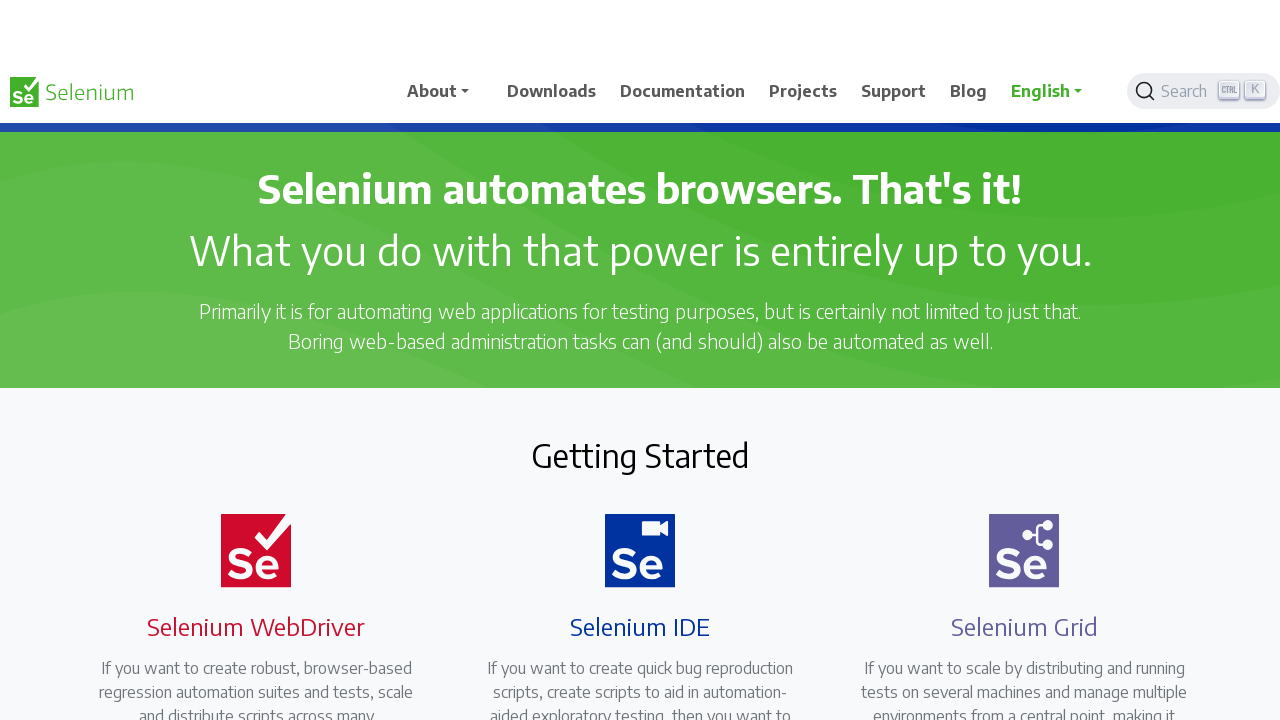

Waited 1 second for menu navigation
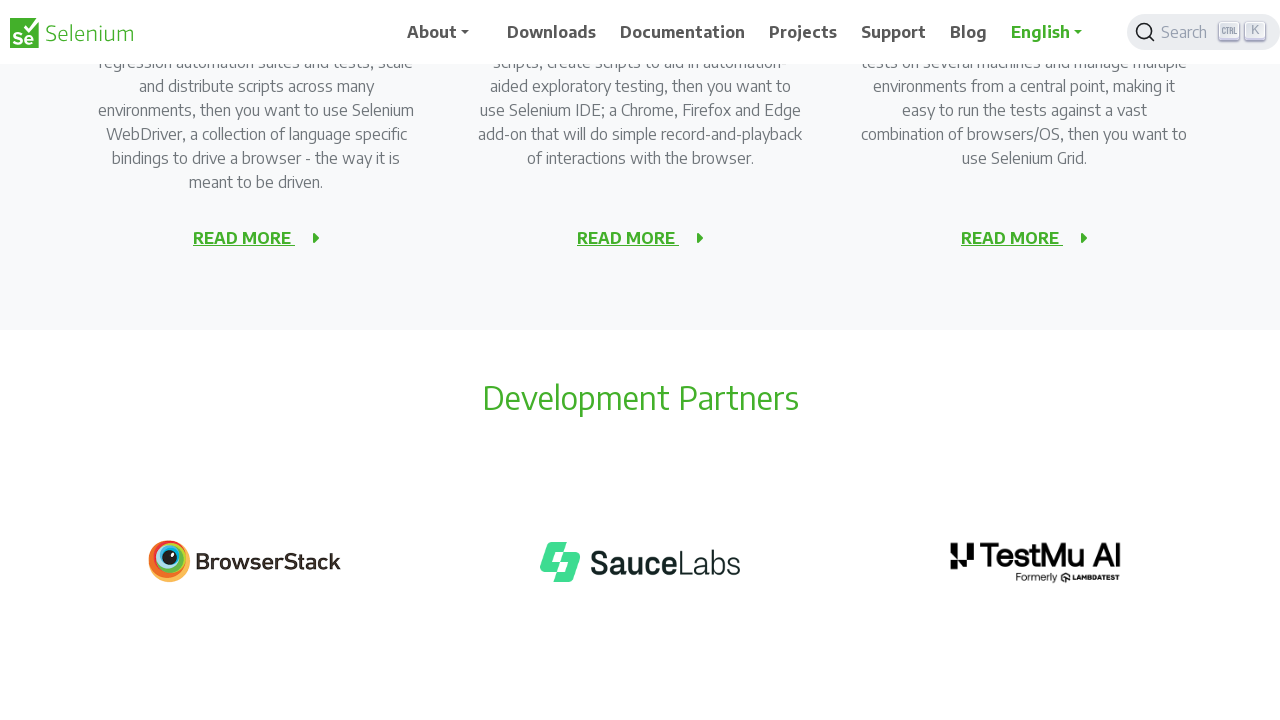

Pressed Page Down to navigate context menu (iteration 2/10)
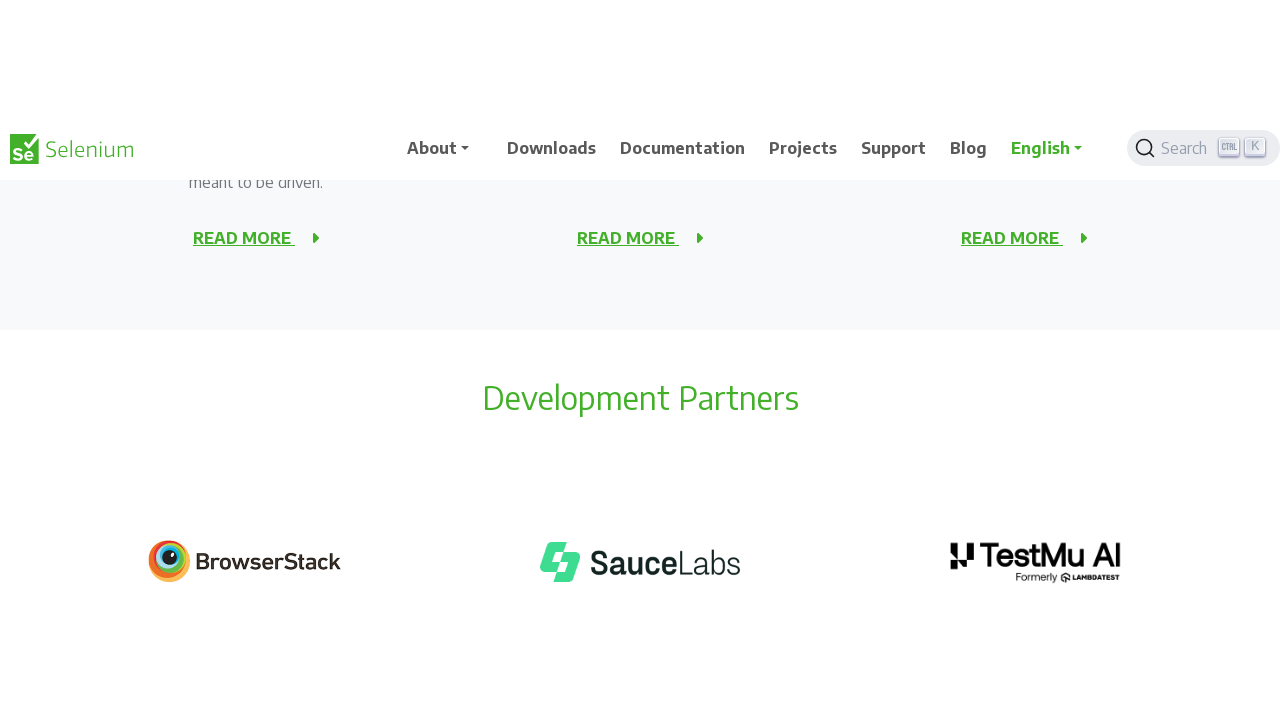

Waited 1 second for menu navigation
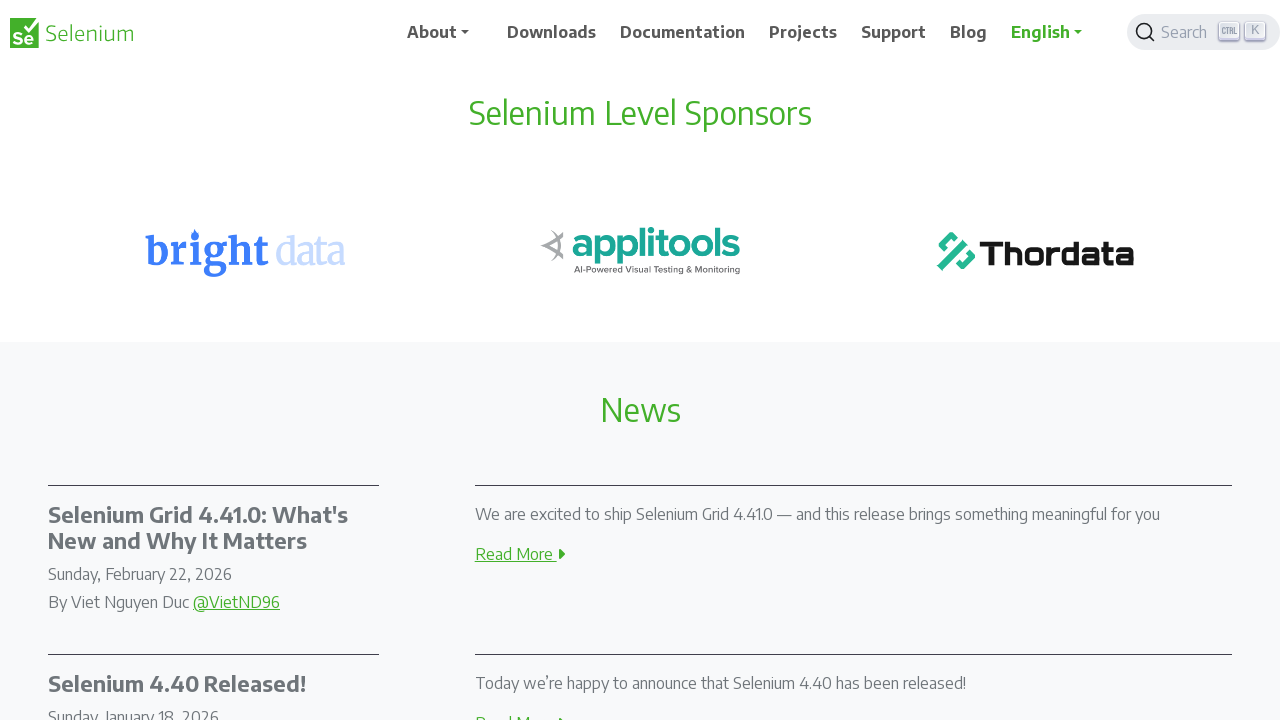

Pressed Page Down to navigate context menu (iteration 3/10)
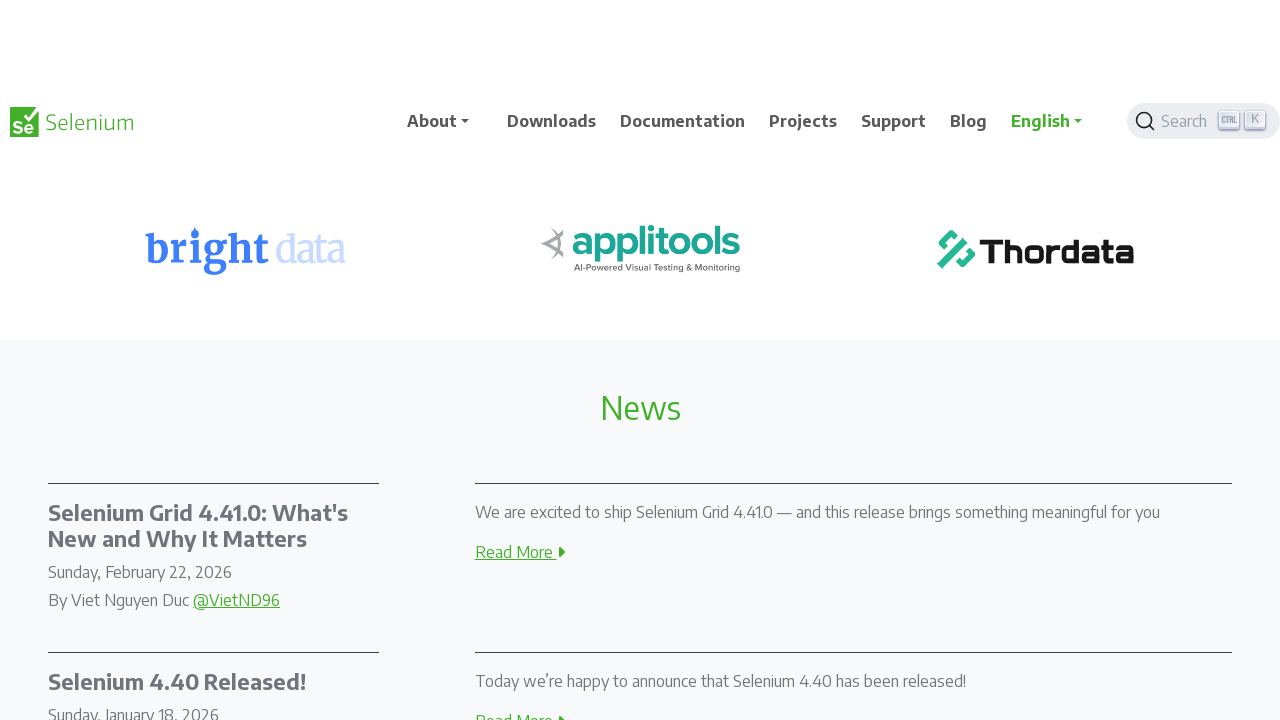

Waited 1 second for menu navigation
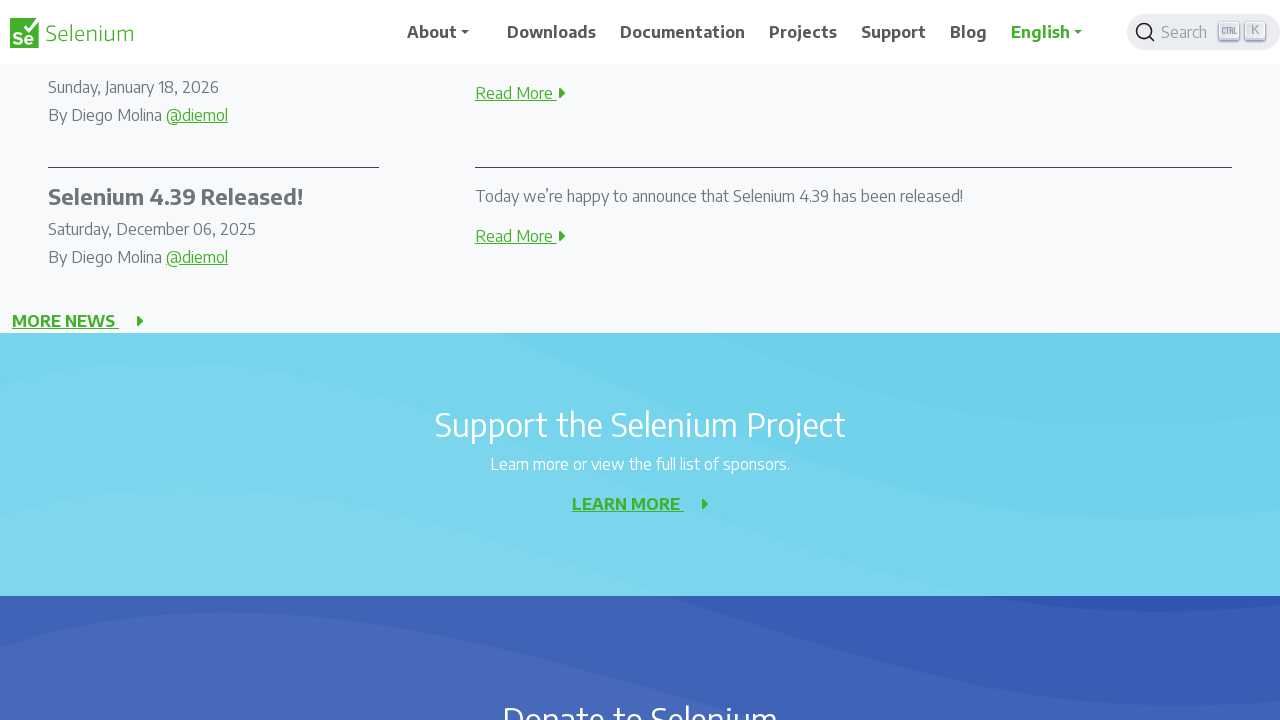

Pressed Page Down to navigate context menu (iteration 4/10)
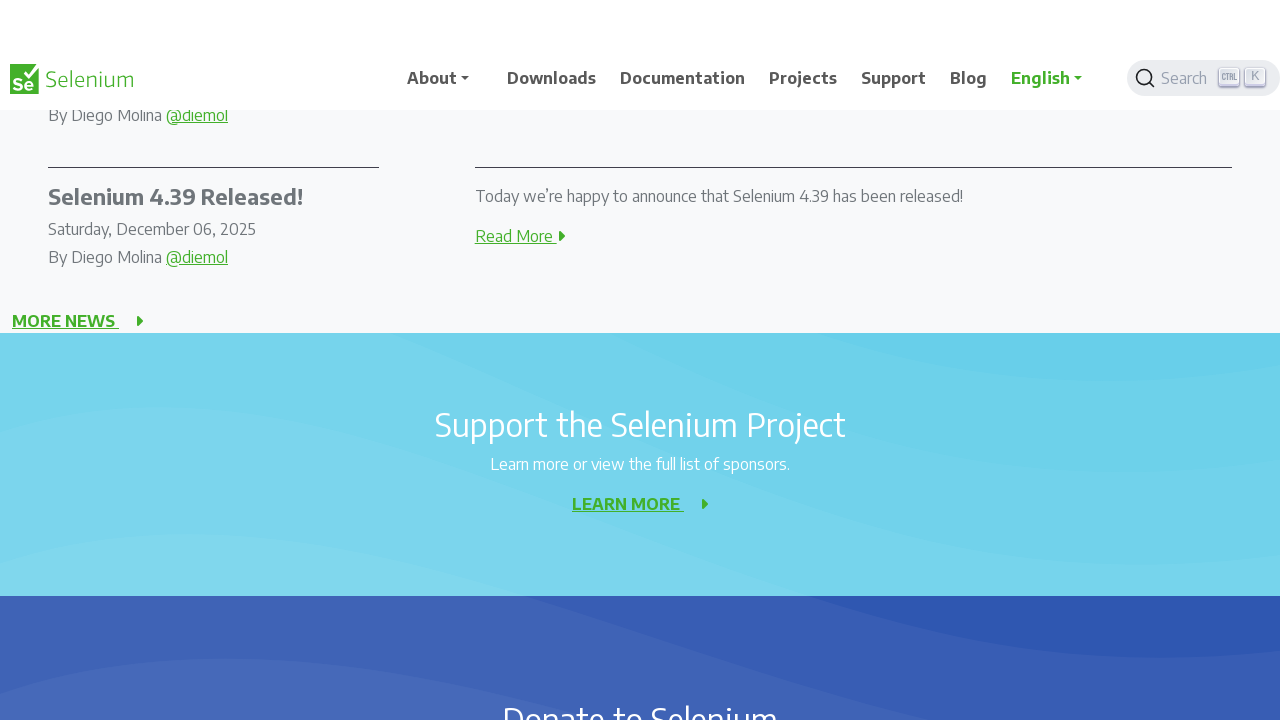

Waited 1 second for menu navigation
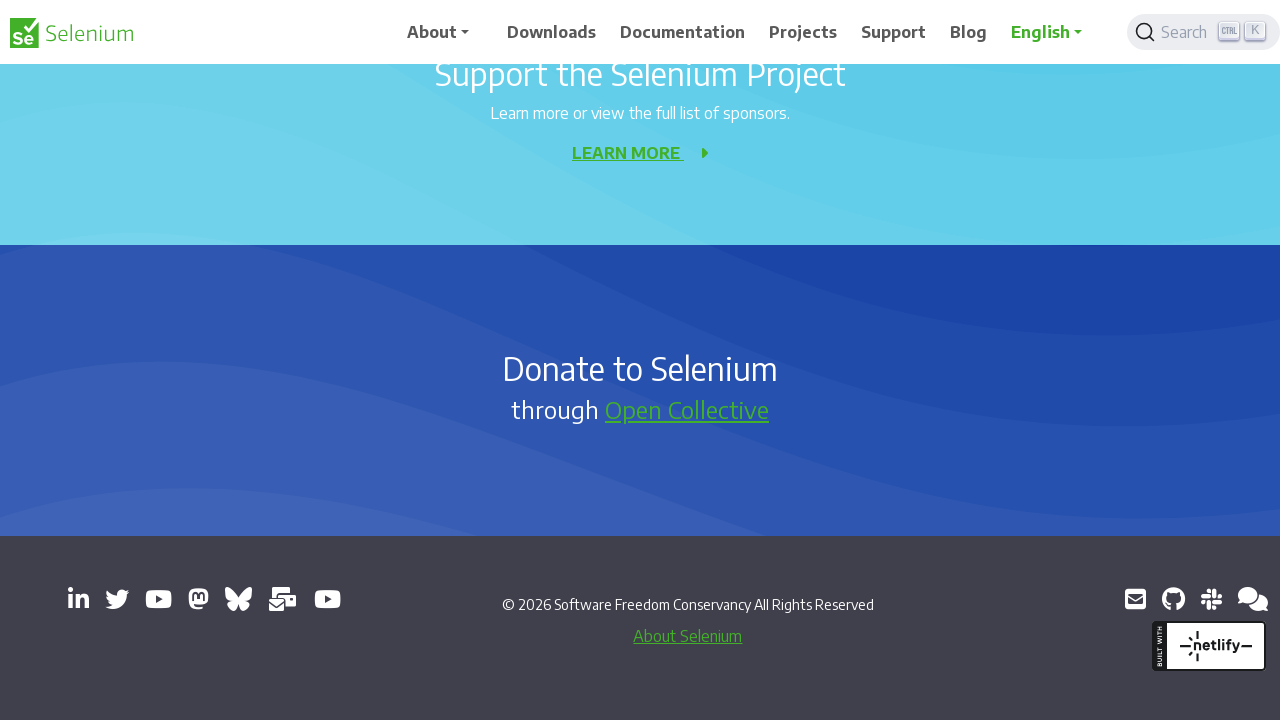

Pressed Page Down to navigate context menu (iteration 5/10)
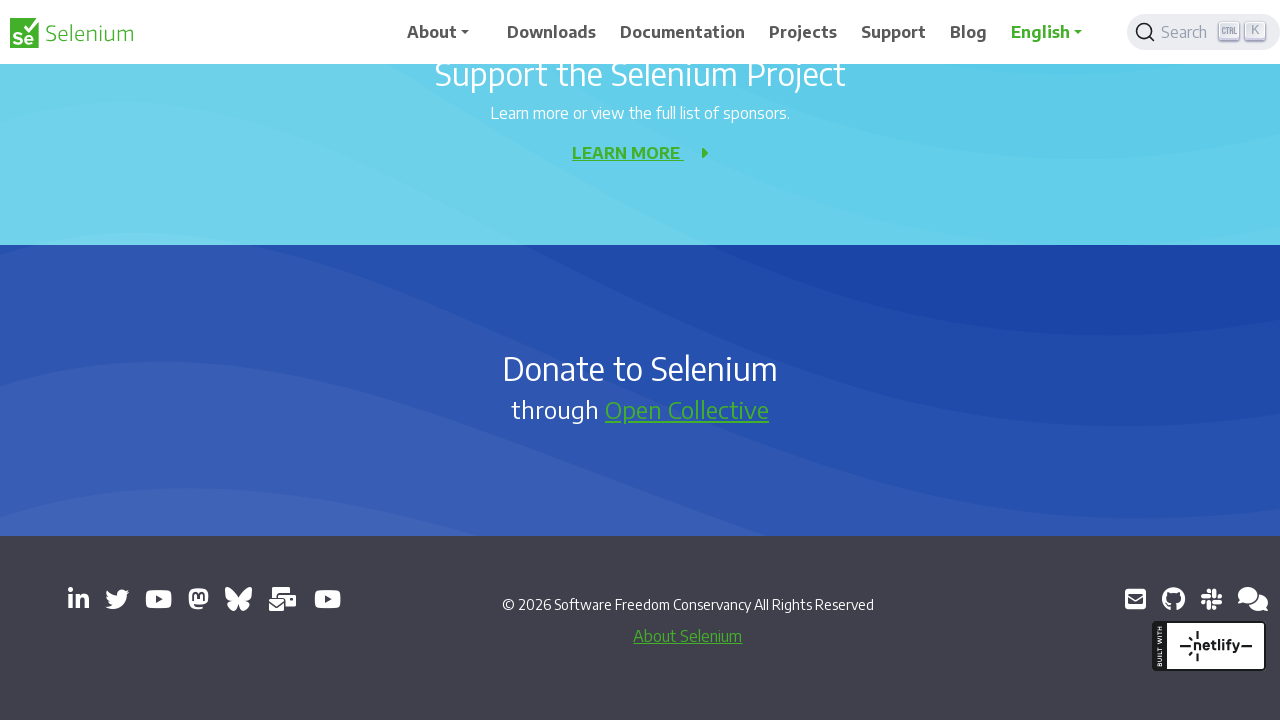

Waited 1 second for menu navigation
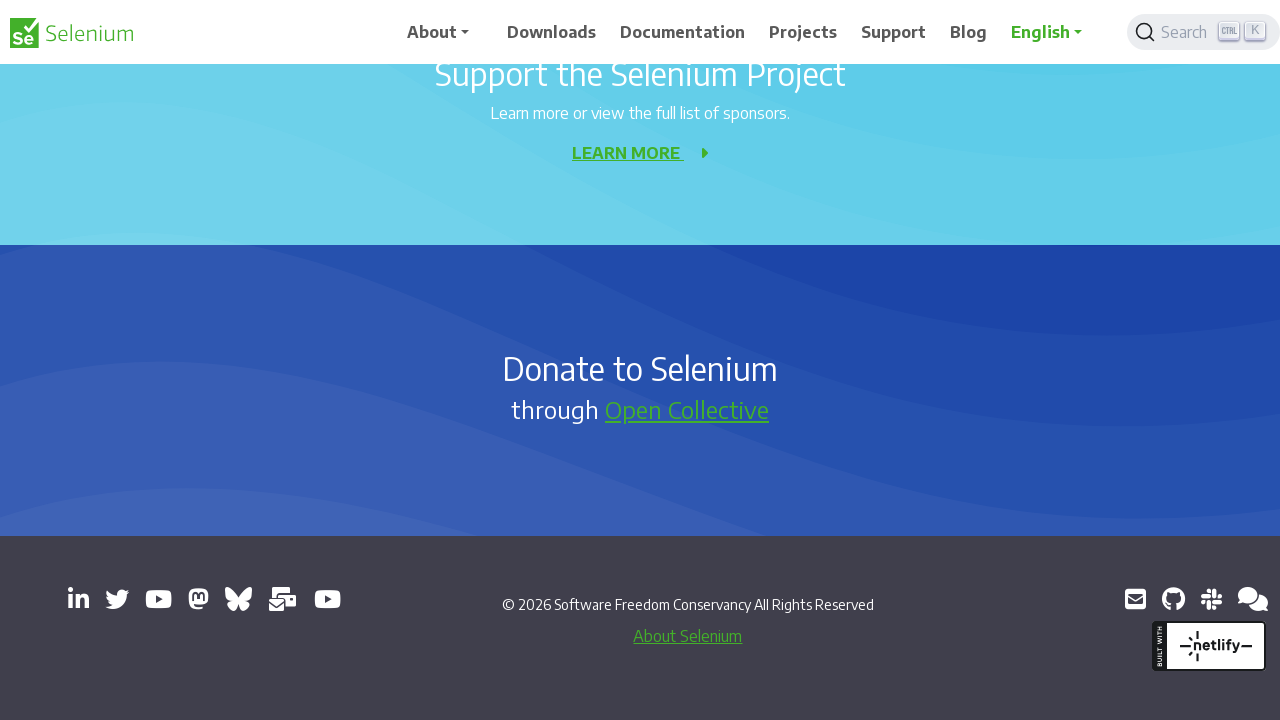

Pressed Page Down to navigate context menu (iteration 6/10)
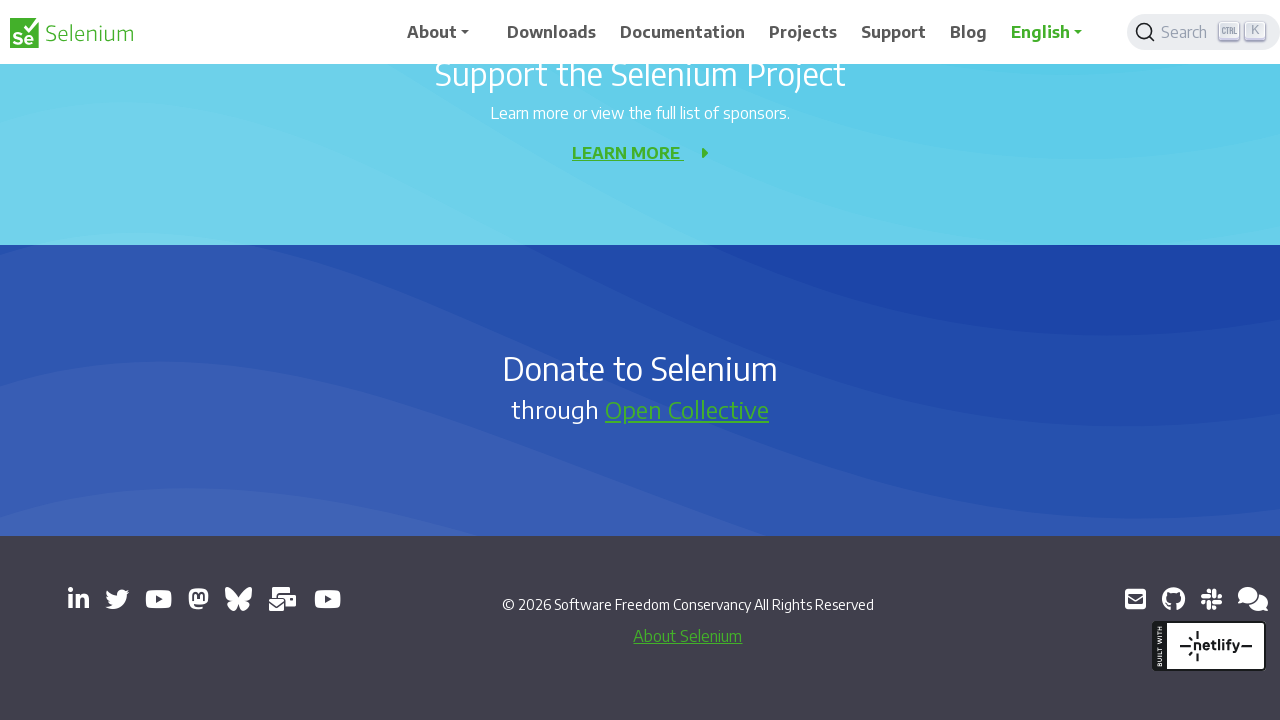

Waited 1 second for menu navigation
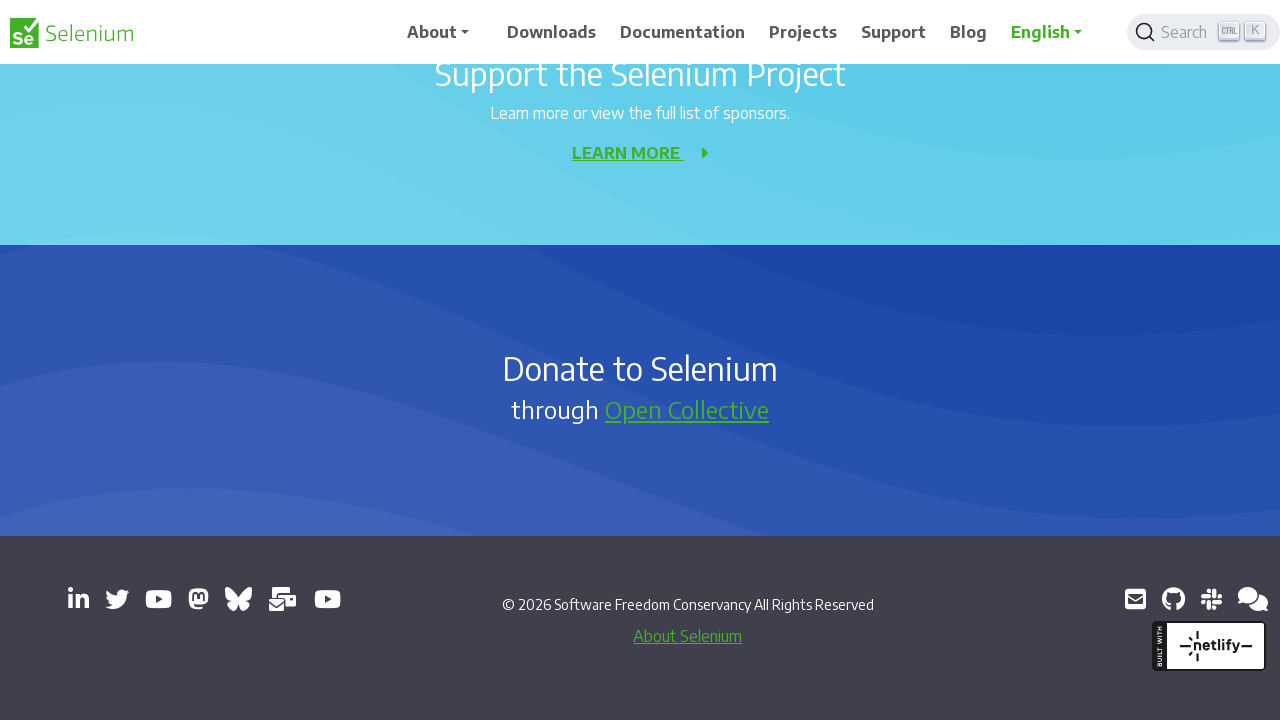

Pressed Page Down to navigate context menu (iteration 7/10)
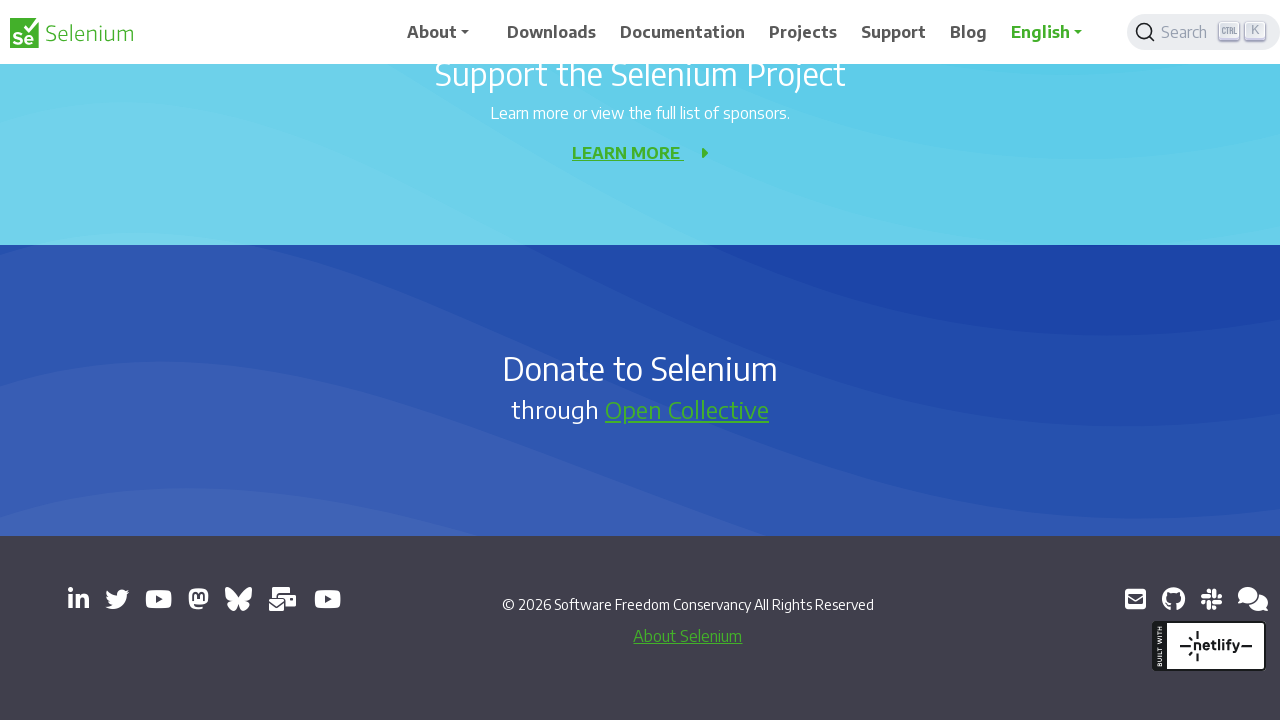

Waited 1 second for menu navigation
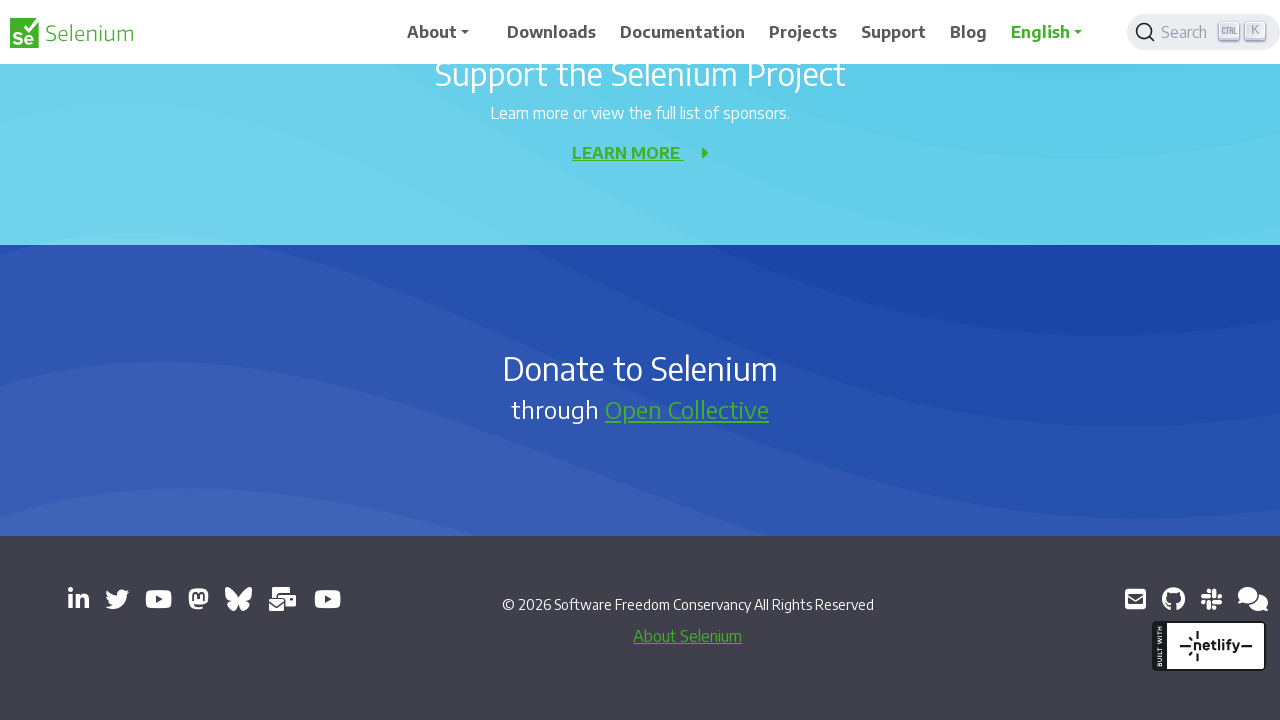

Pressed Page Down to navigate context menu (iteration 8/10)
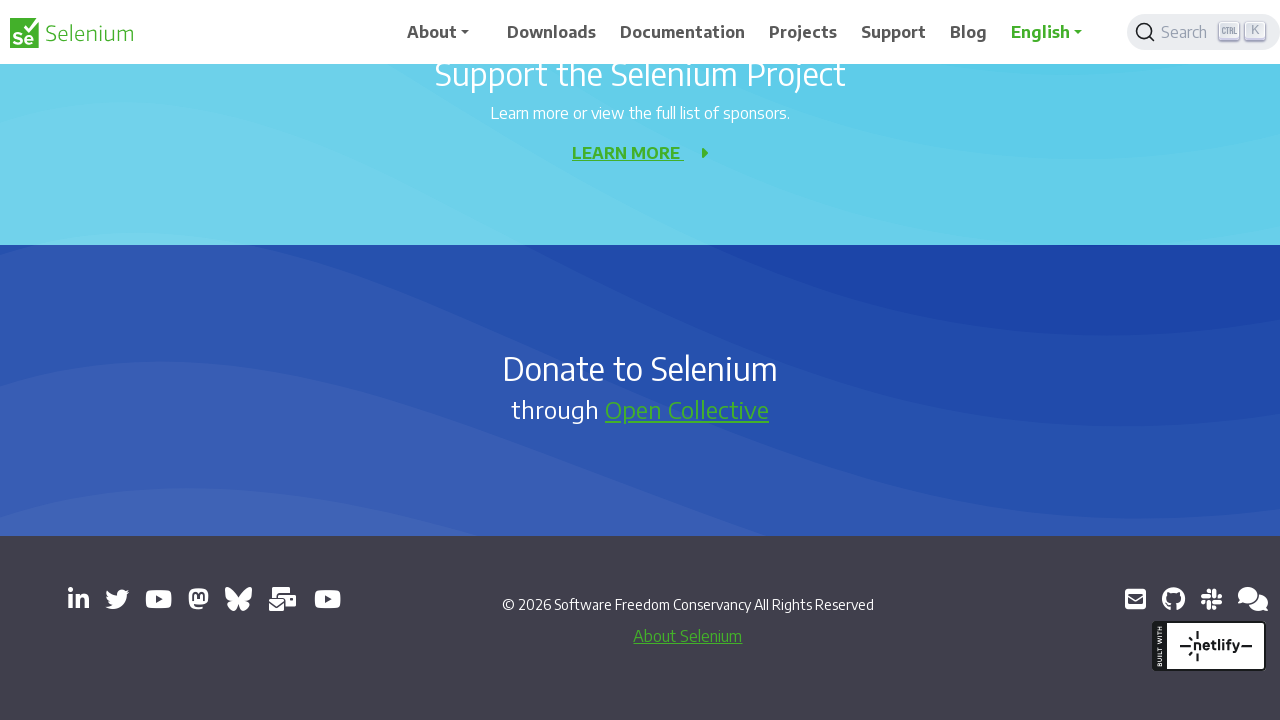

Waited 1 second for menu navigation
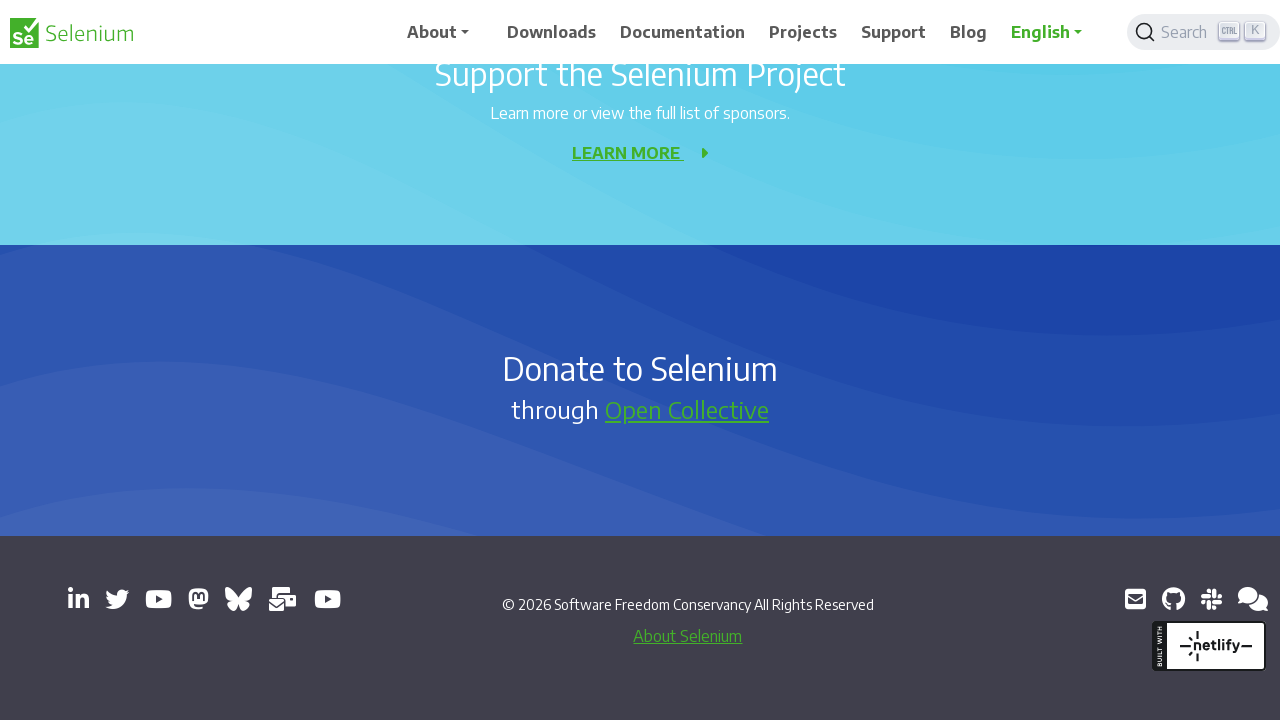

Pressed Page Down to navigate context menu (iteration 9/10)
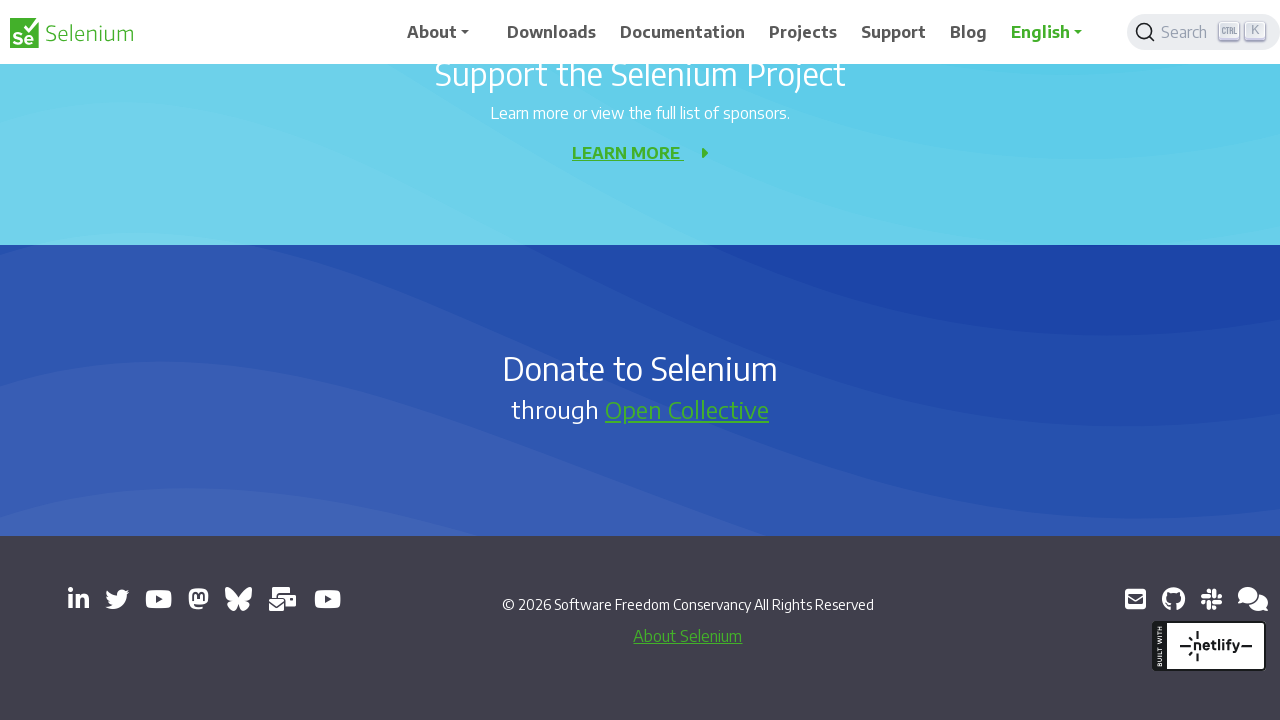

Waited 1 second for menu navigation
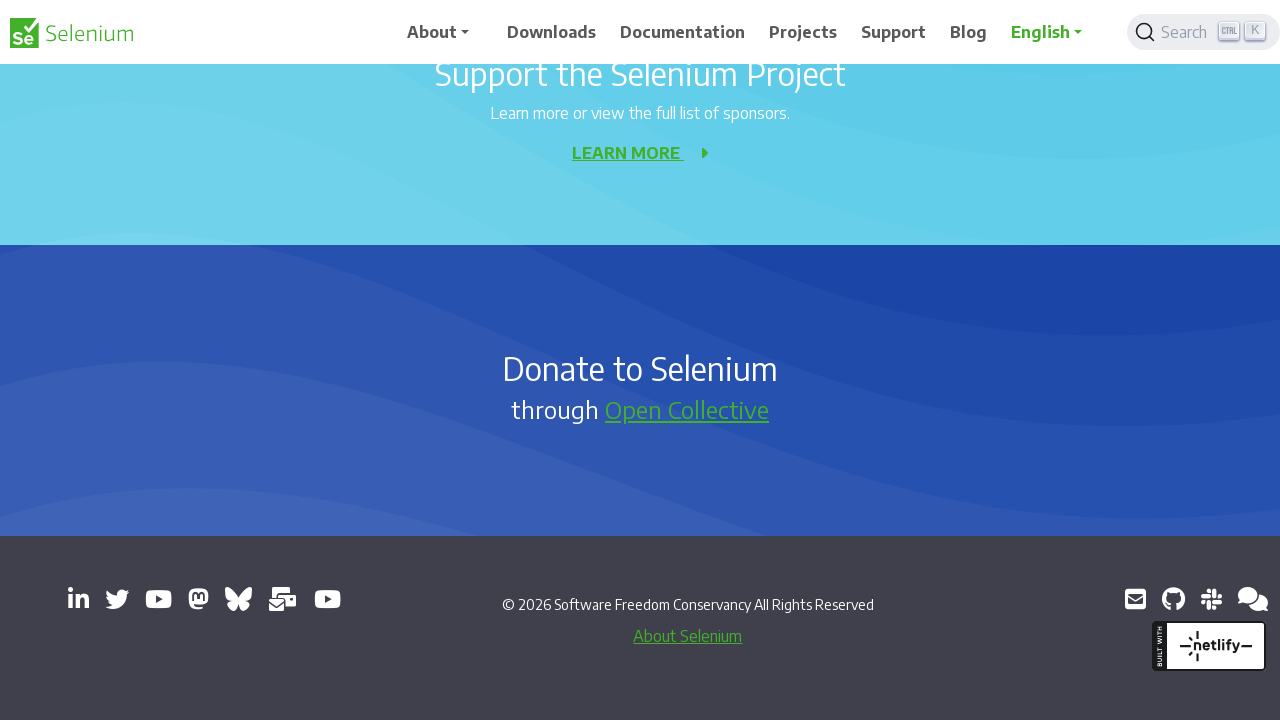

Pressed Page Down to navigate context menu (iteration 10/10)
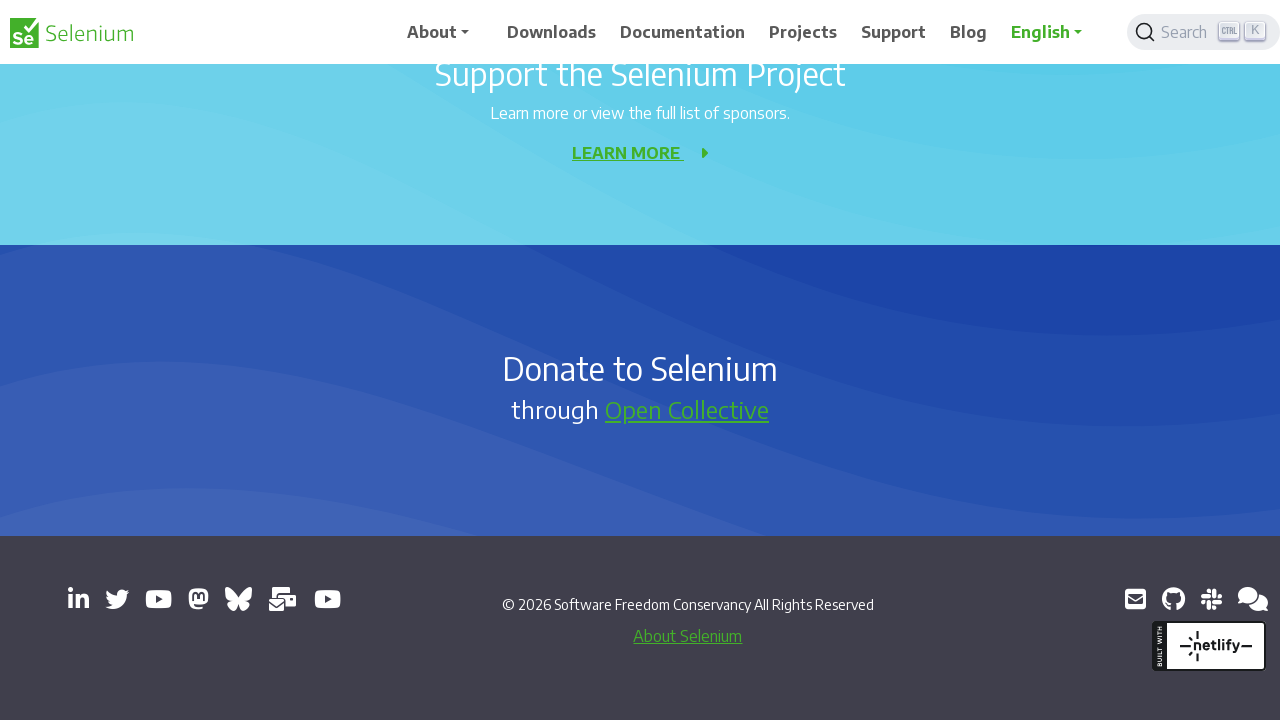

Waited 1 second for menu navigation
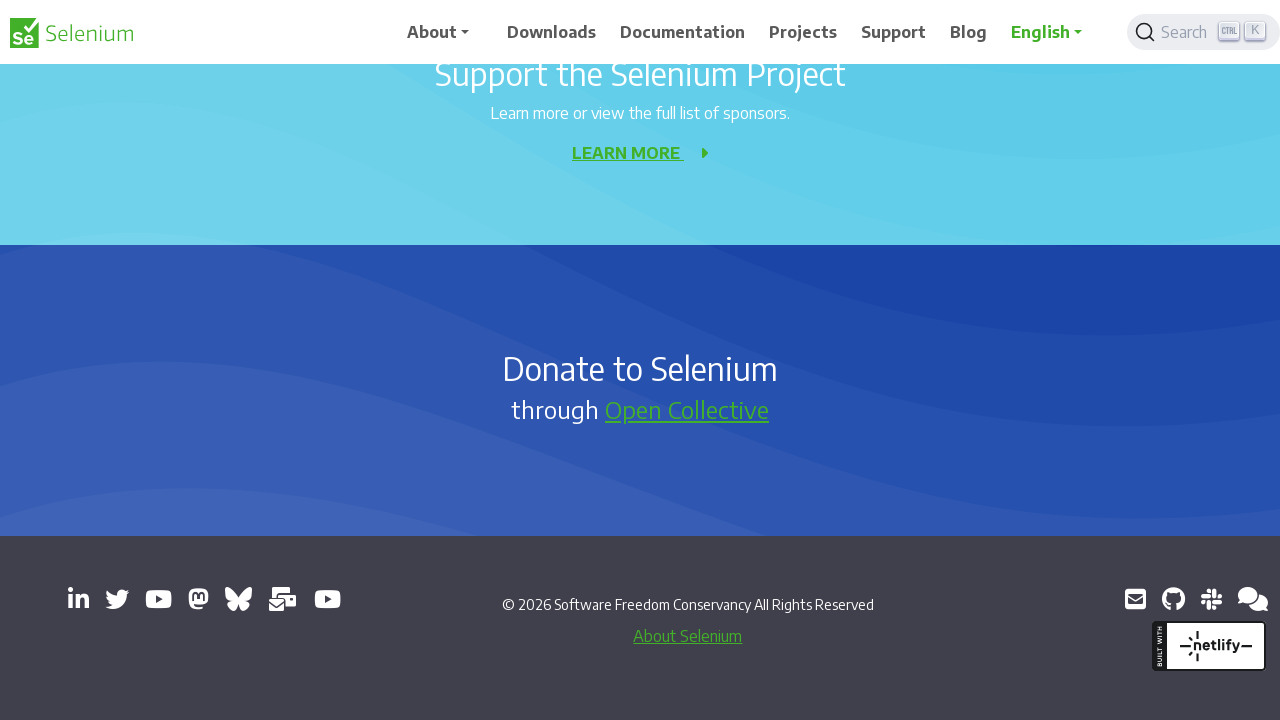

Waited 2 seconds before selecting menu item
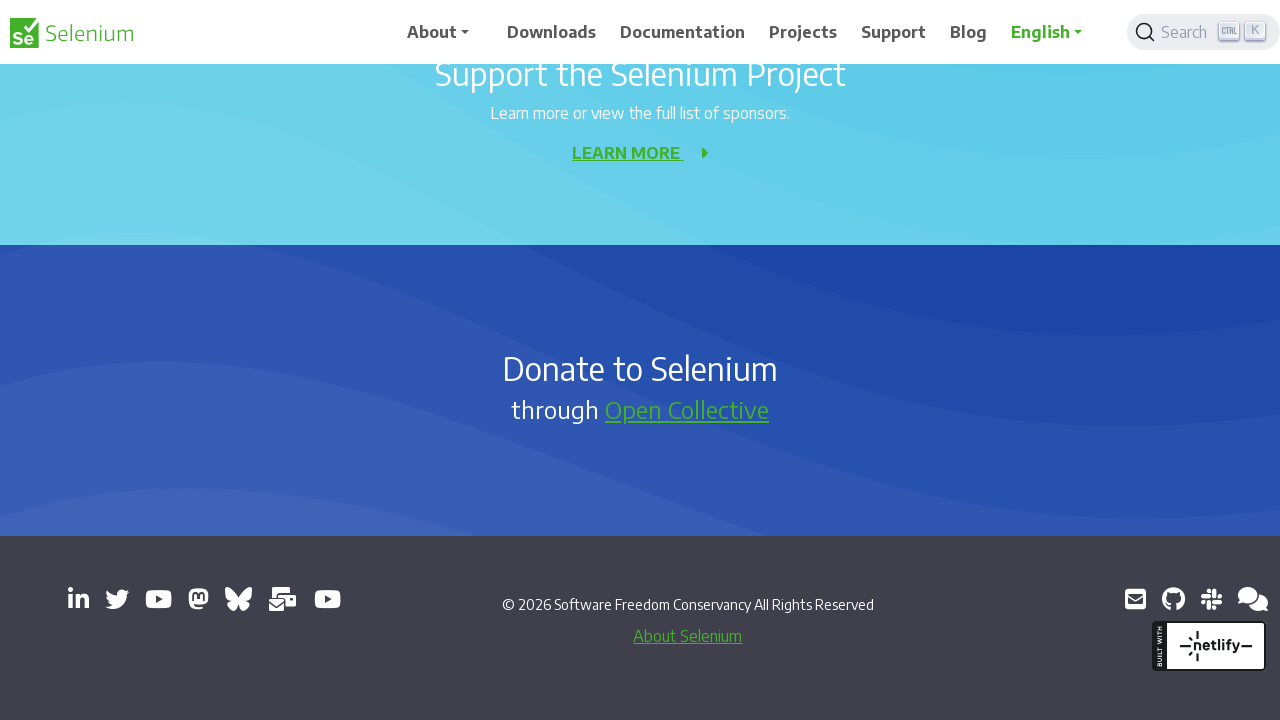

Pressed Enter to select context menu item
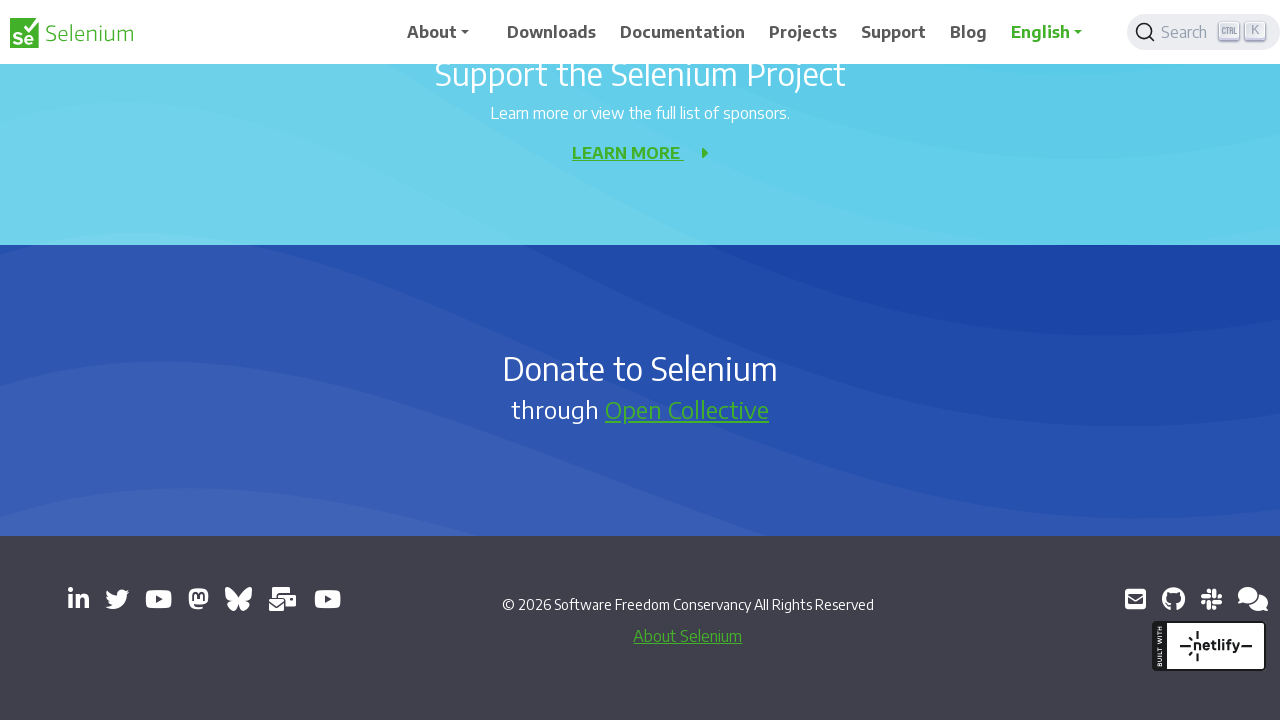

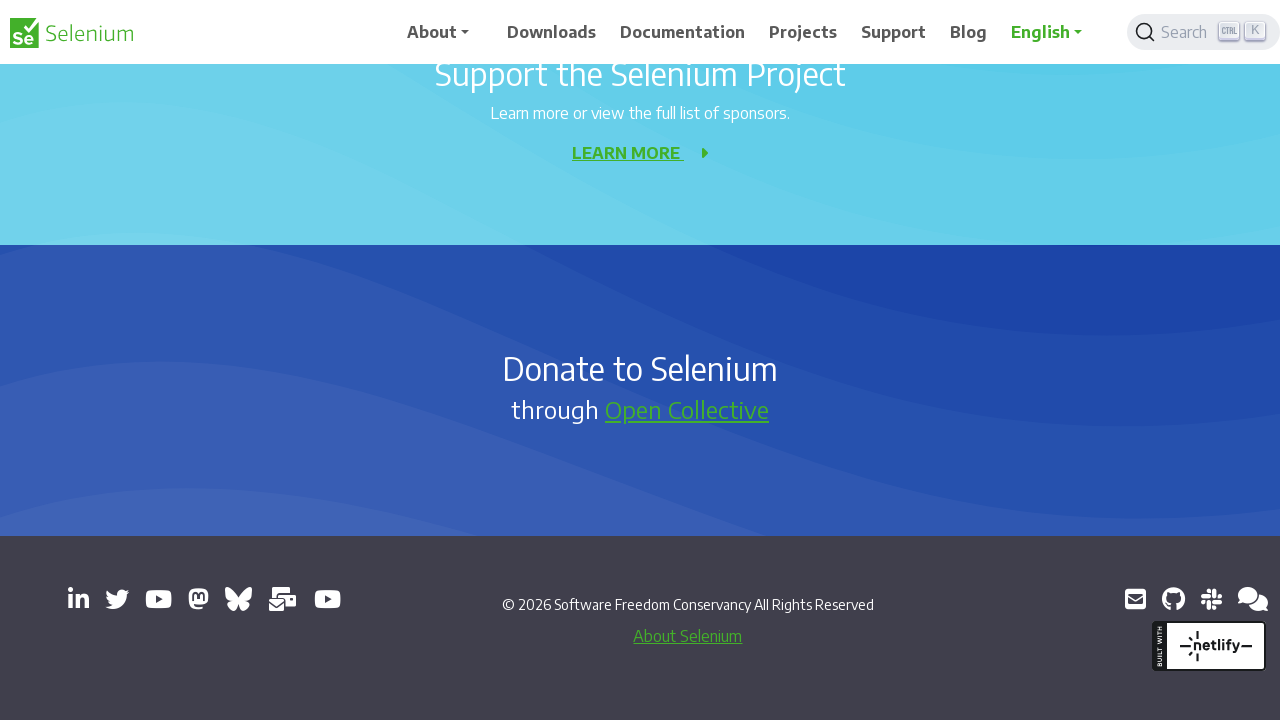